Tests mouse-over hover functionality by hovering over a series of images and verifying that the corresponding caption text appears near each image.

Starting URL: https://bonigarcia.dev/selenium-webdriver-java/mouse-over.html

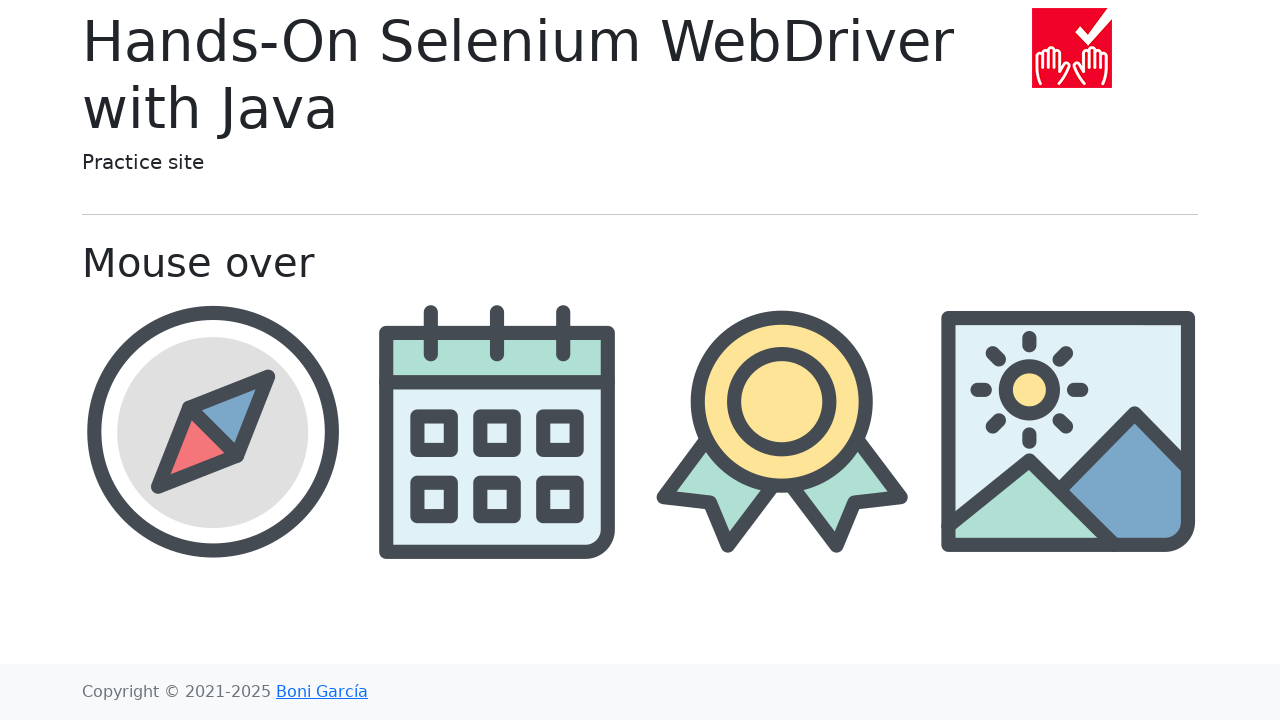

Hovered over compass image at (212, 431) on //img[@src='img/compass.png']
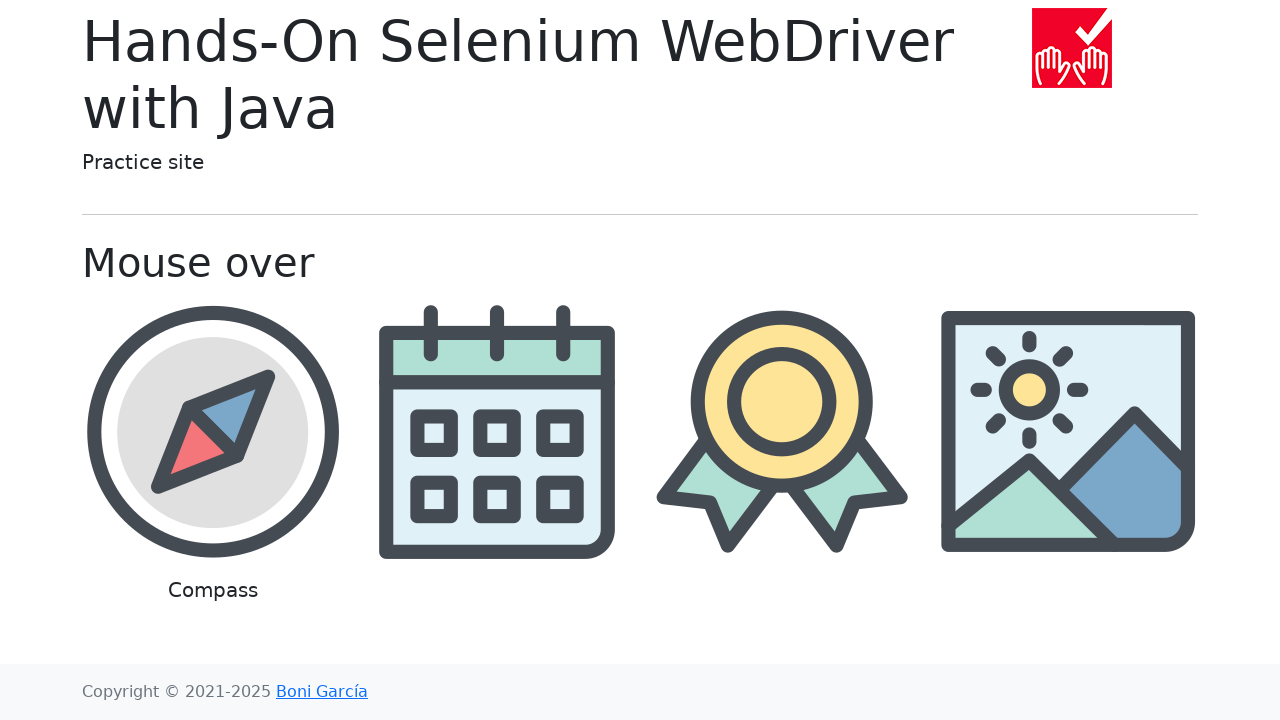

Waited for caption to appear for compass
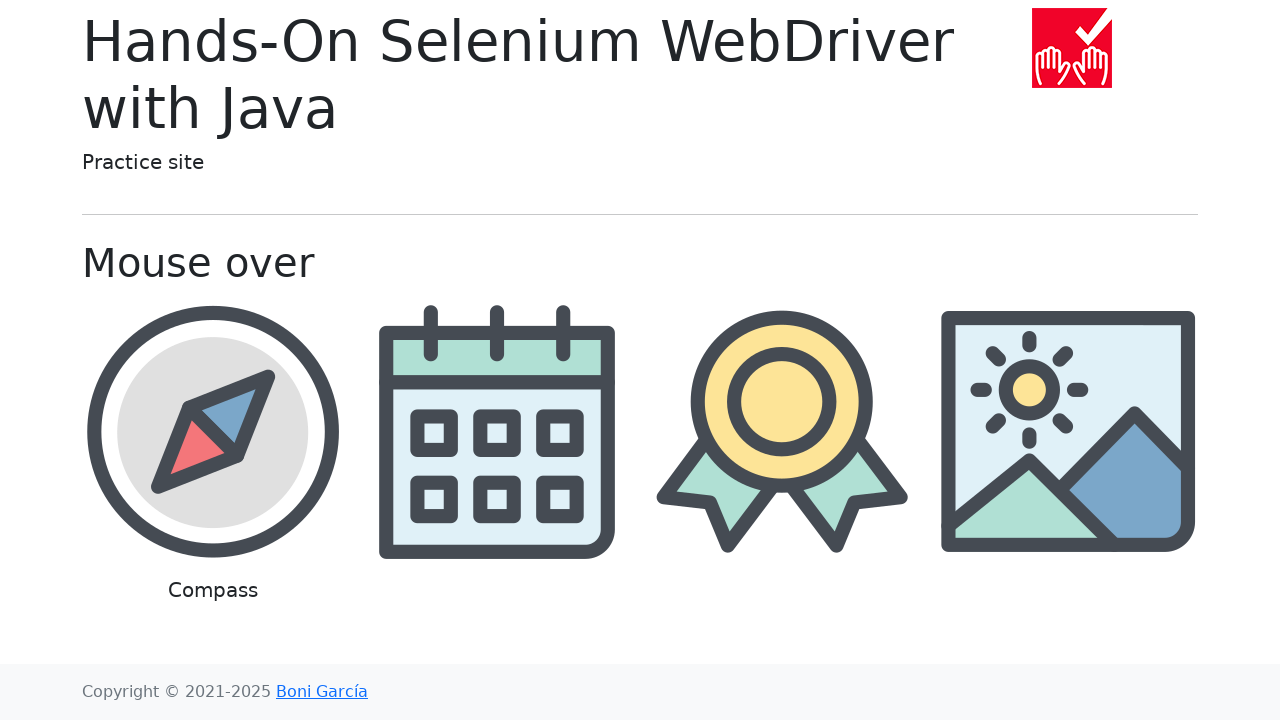

Verified caption for compass contains expected text: '
            Compass
          '
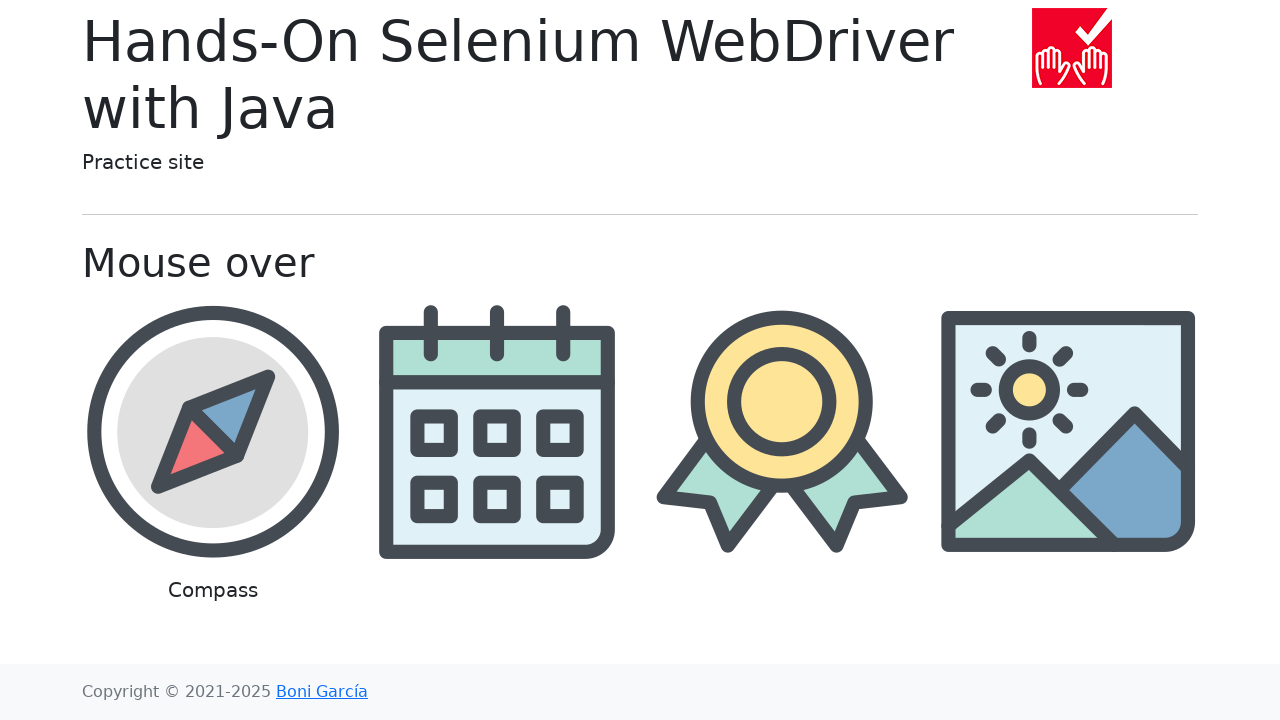

Hovered over calendar image at (498, 431) on //img[@src='img/calendar.png']
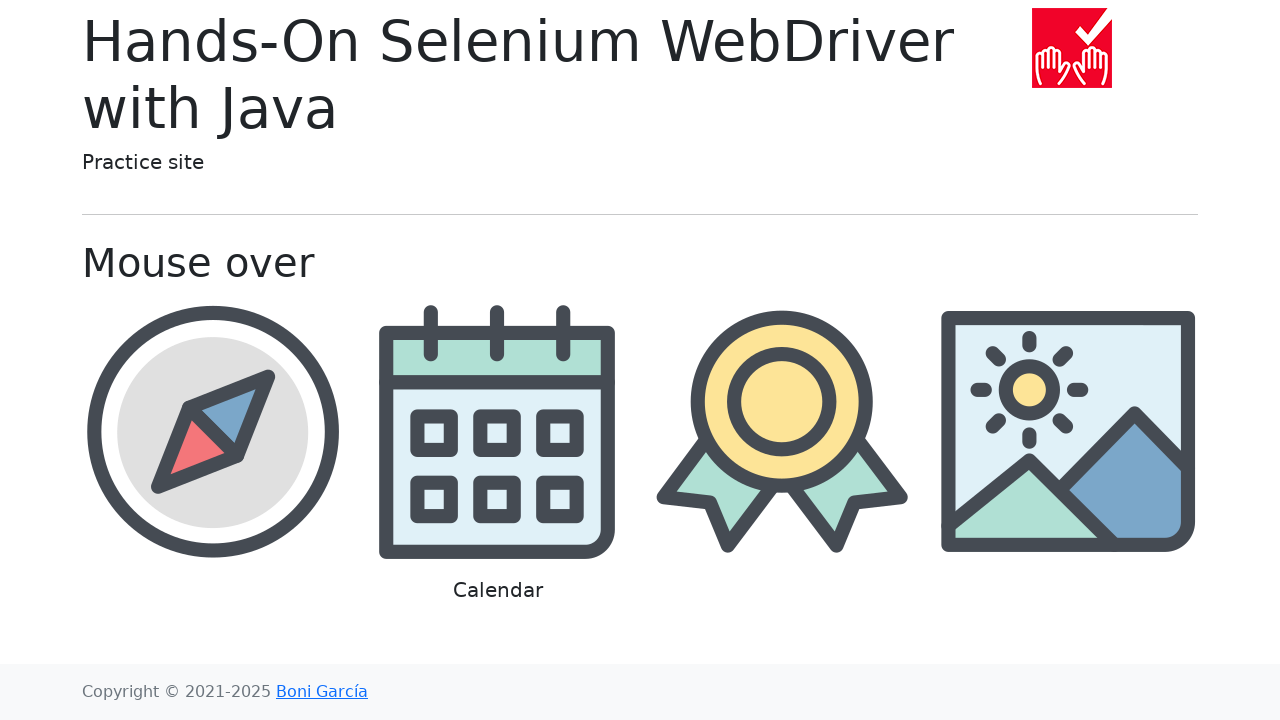

Waited for caption to appear for calendar
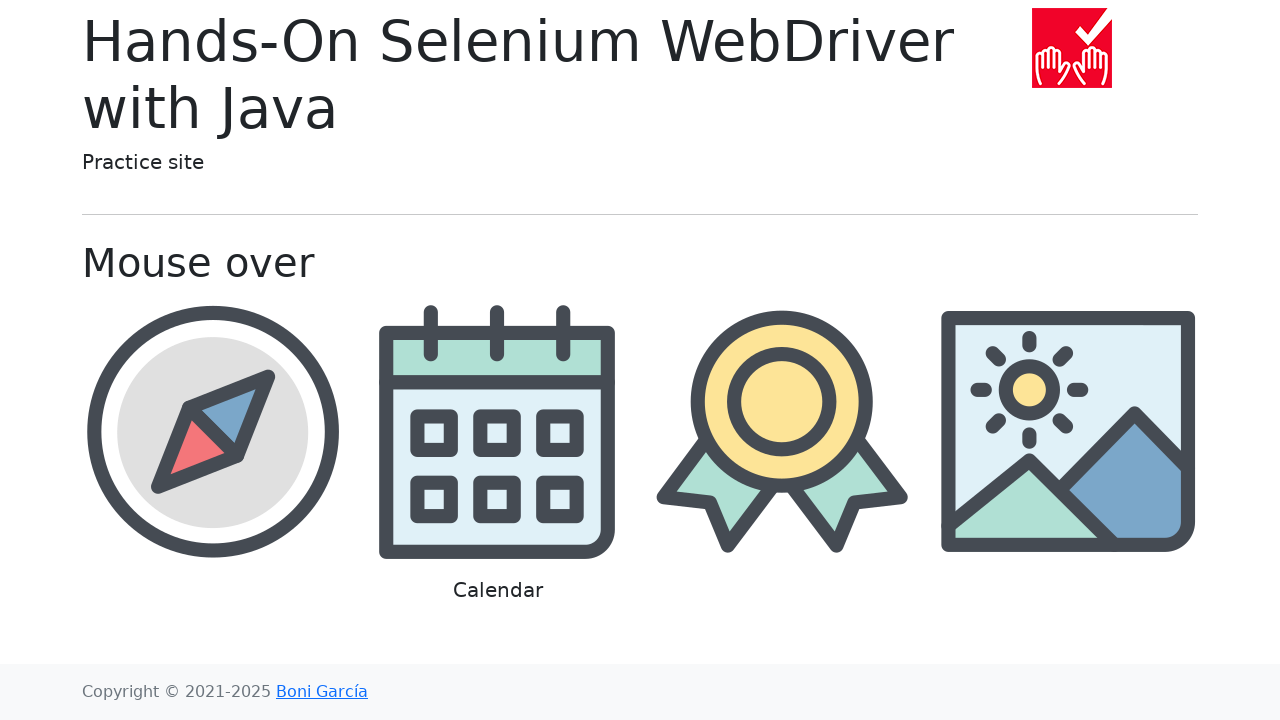

Verified caption for calendar contains expected text: '
            Calendar
          '
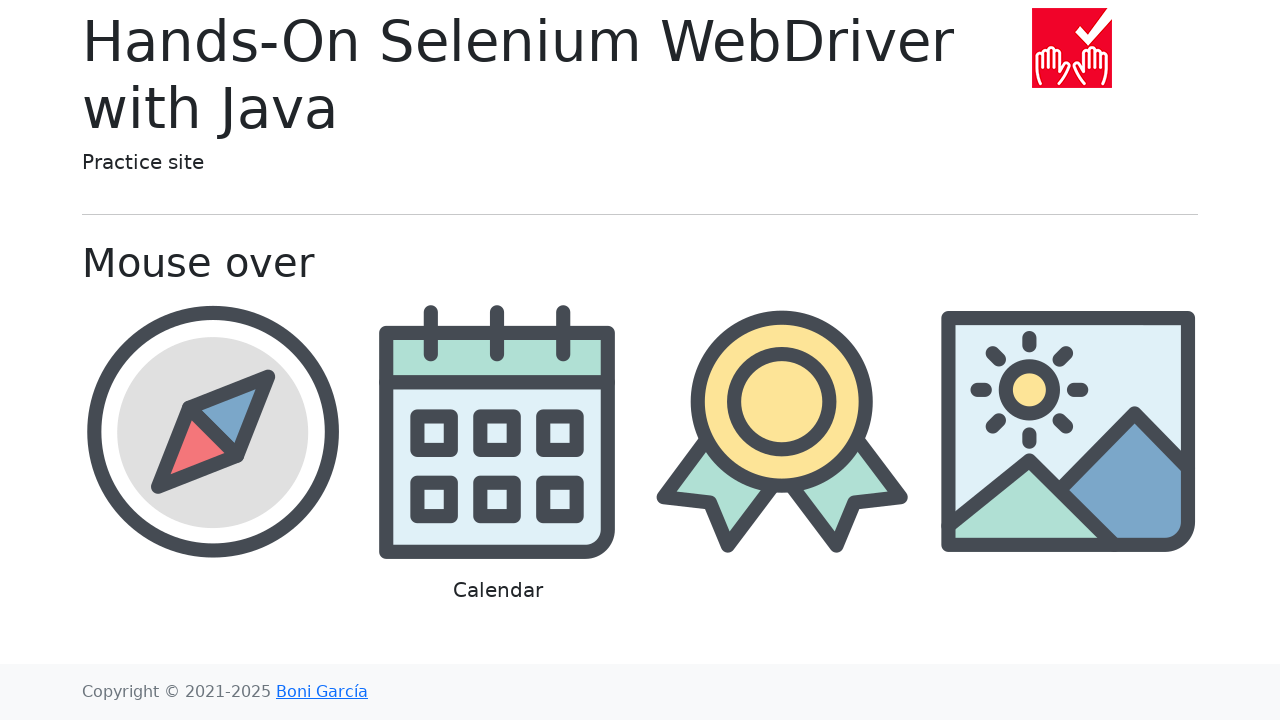

Hovered over award image at (782, 431) on //img[@src='img/award.png']
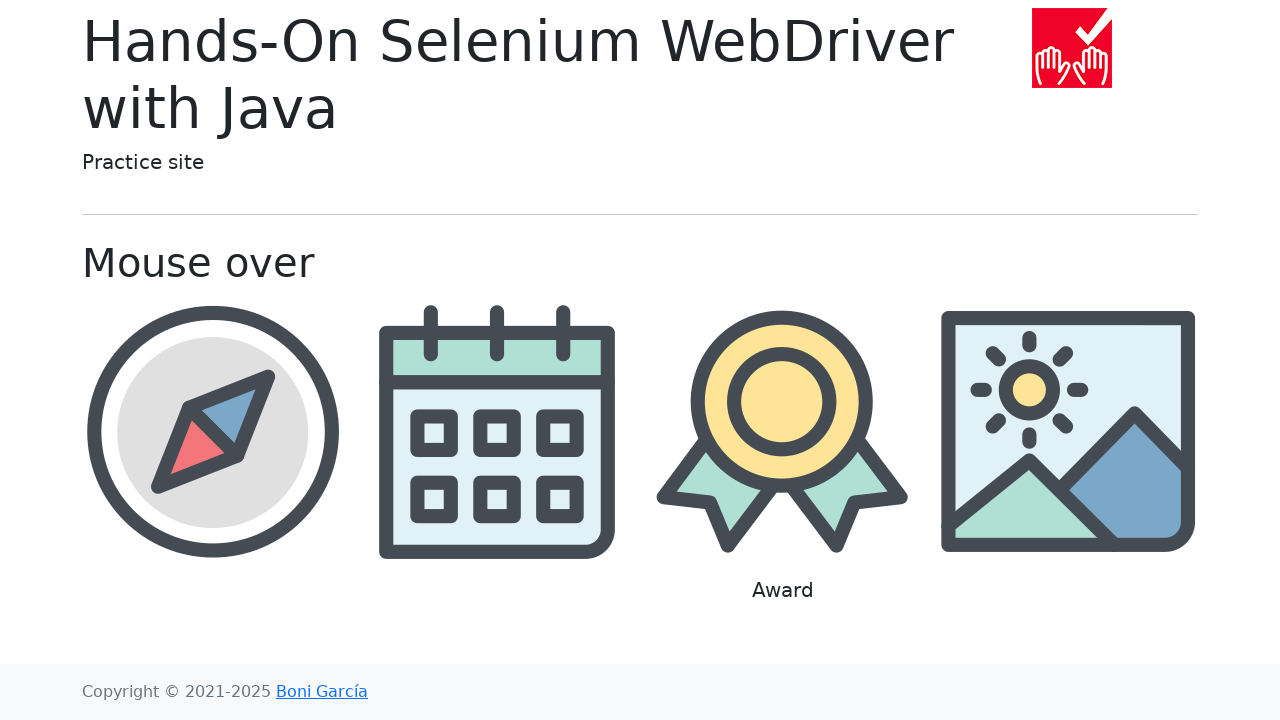

Waited for caption to appear for award
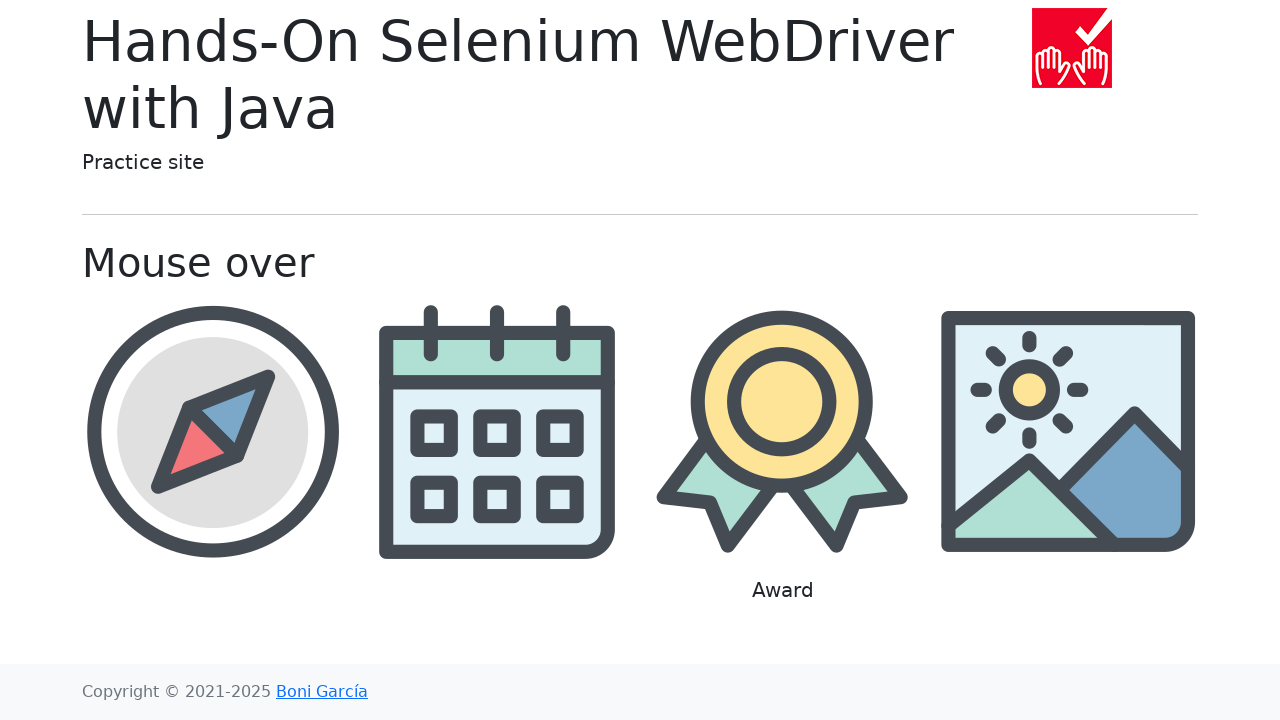

Verified caption for award contains expected text: '
            Award
          '
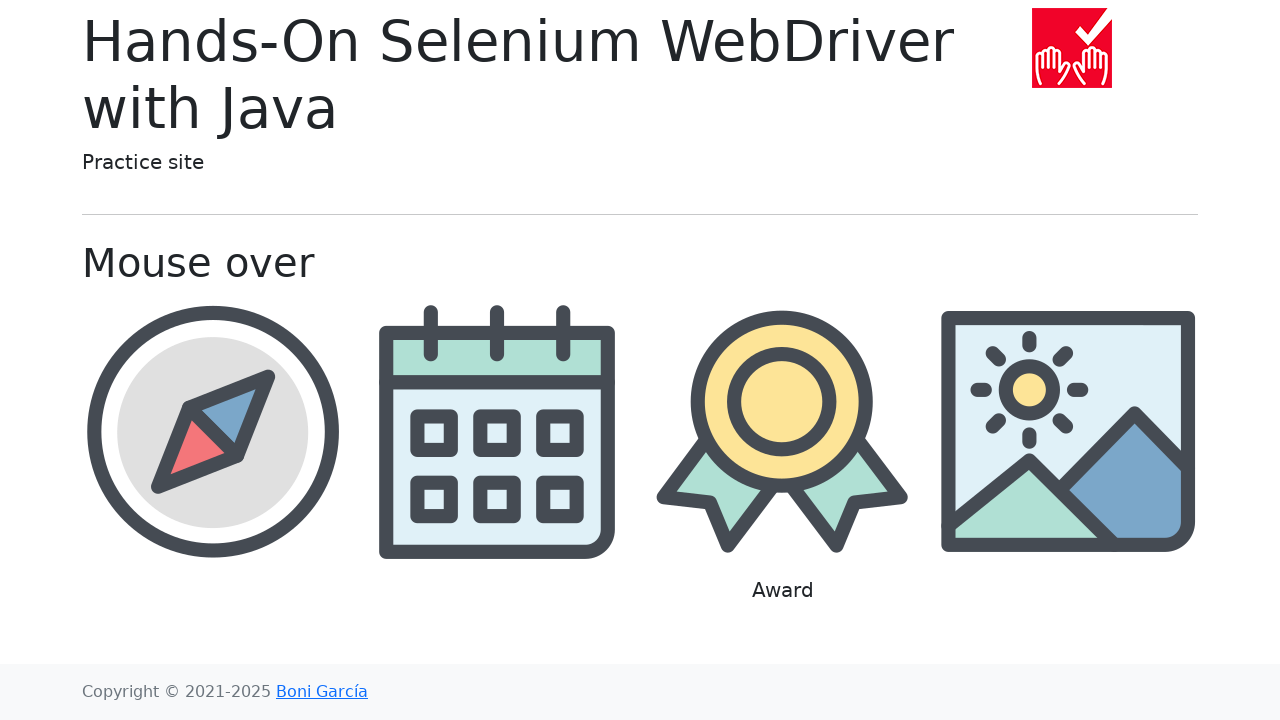

Hovered over landscape image at (1068, 431) on //img[@src='img/landscape.png']
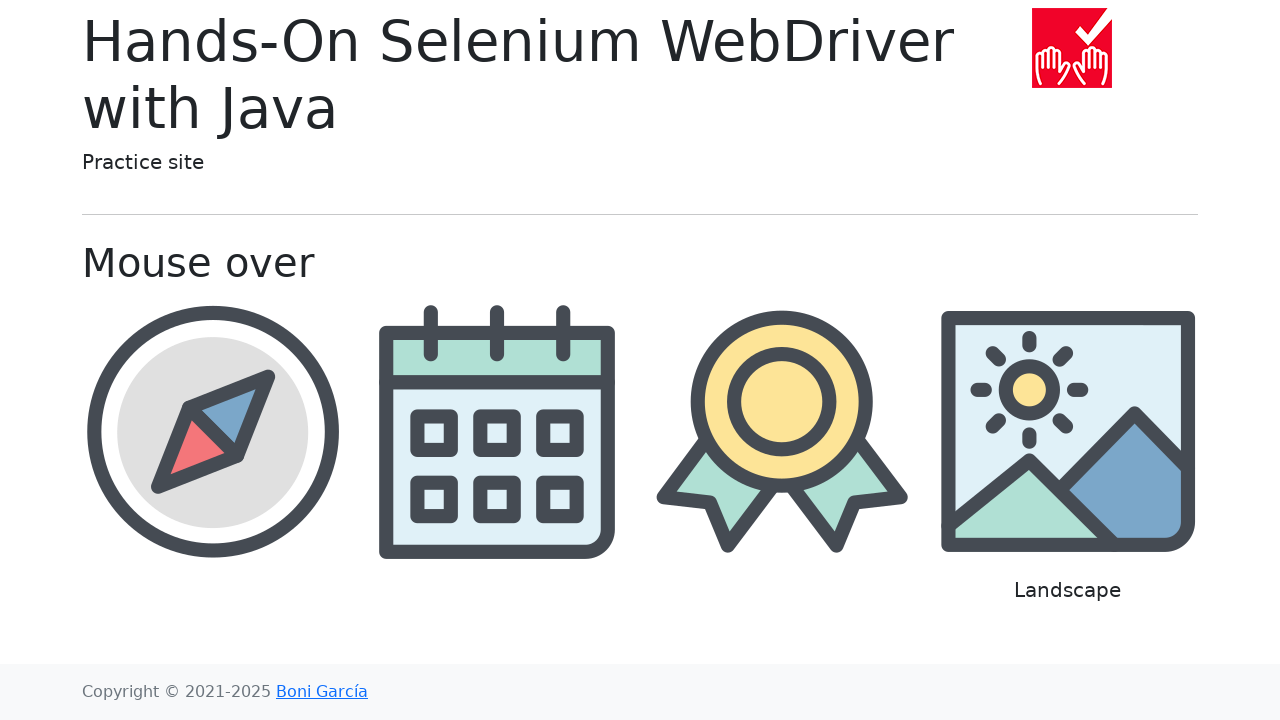

Waited for caption to appear for landscape
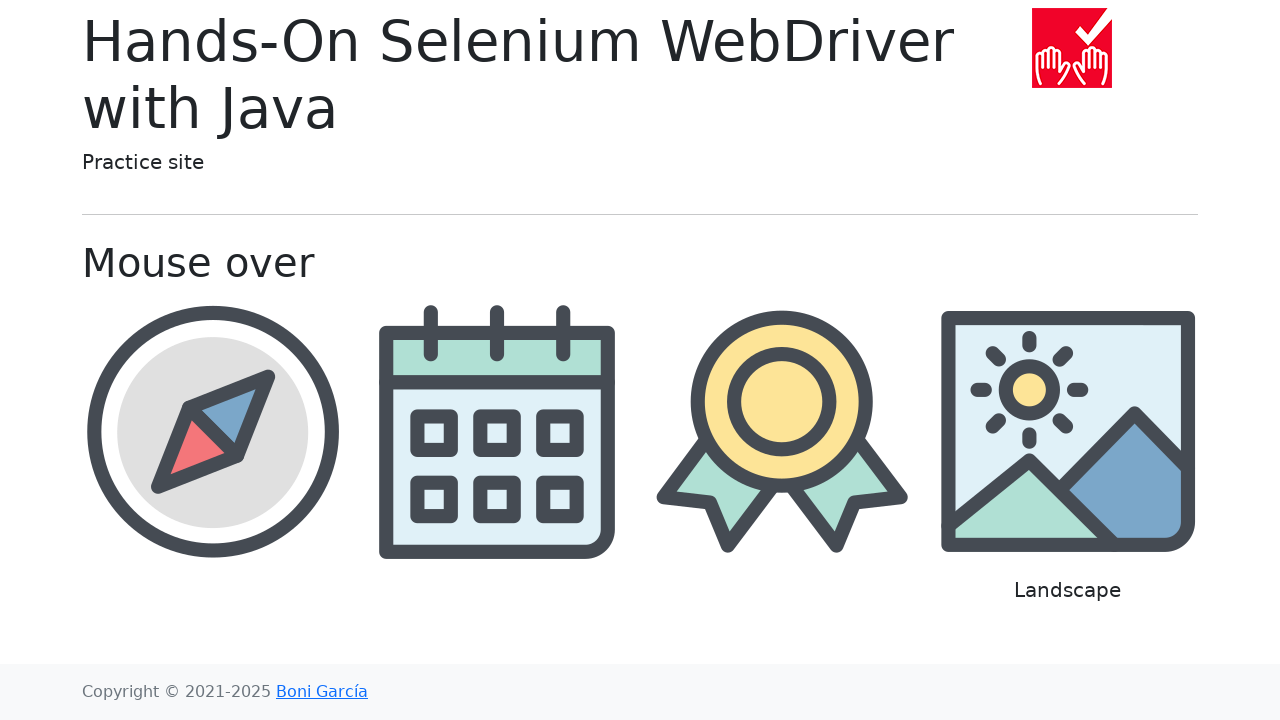

Verified caption for landscape contains expected text: '
            Landscape
          '
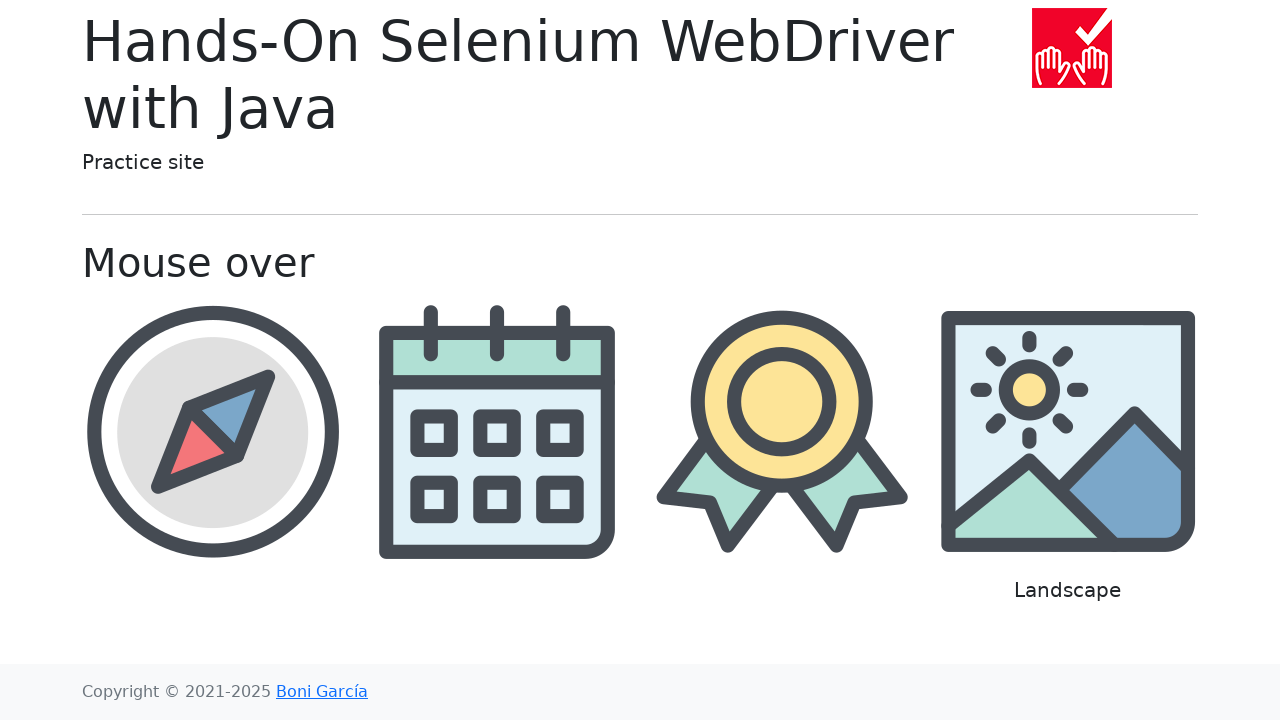

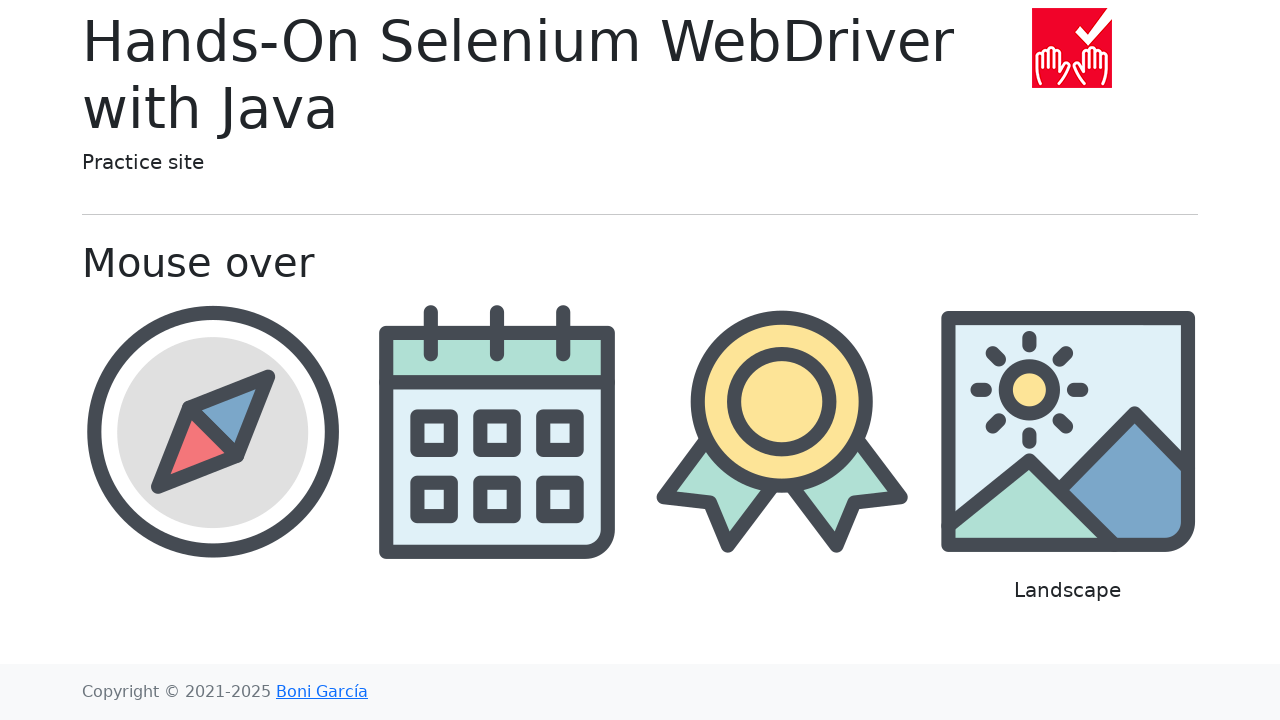